Tests clicking a button on the webpage and triggering a popup message

Starting URL: https://cbarnc.github.io/Group3-repo-projects/

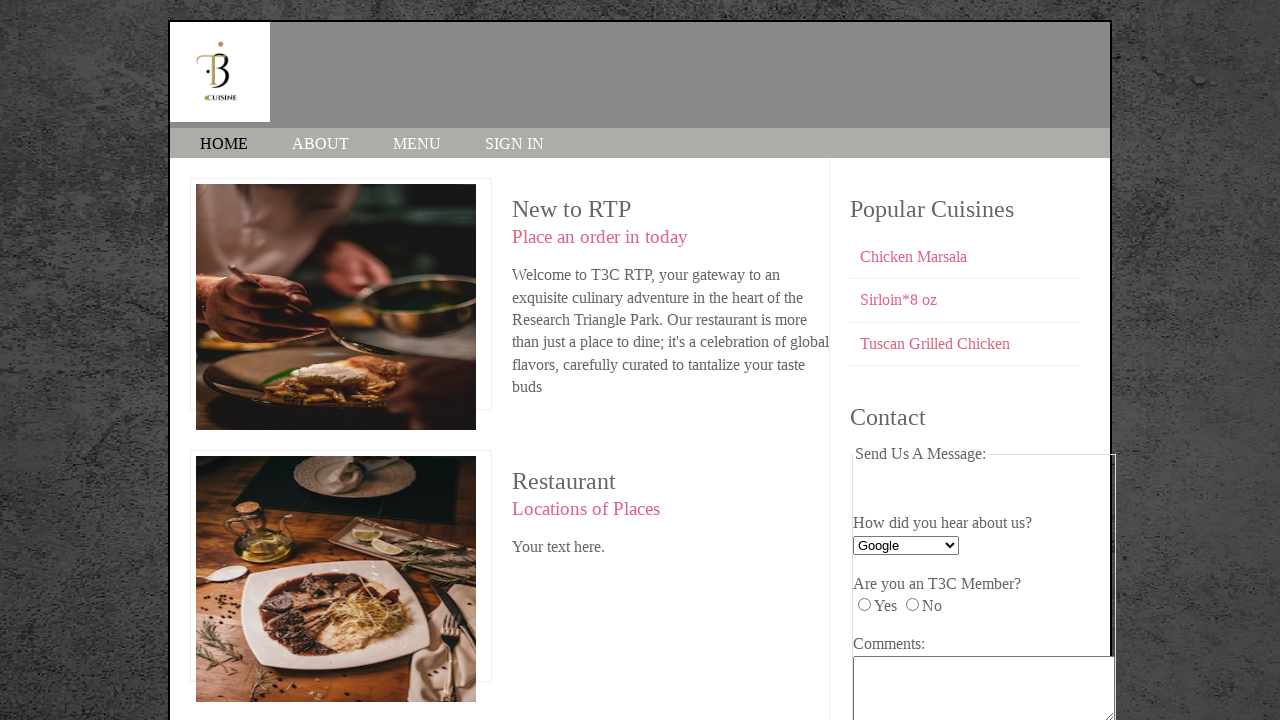

Clicked the button to trigger popup message at (910, 612) on xpath=//html/body/div/aside/section[2]/form/fieldset/button
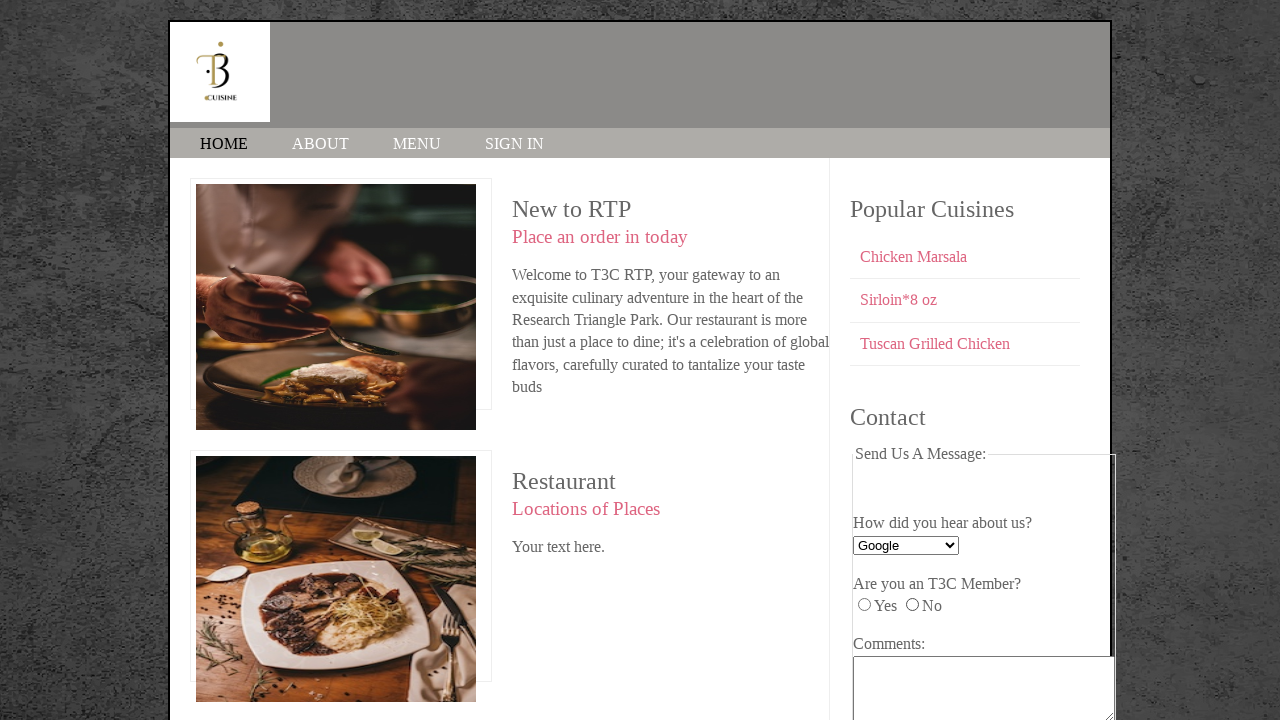

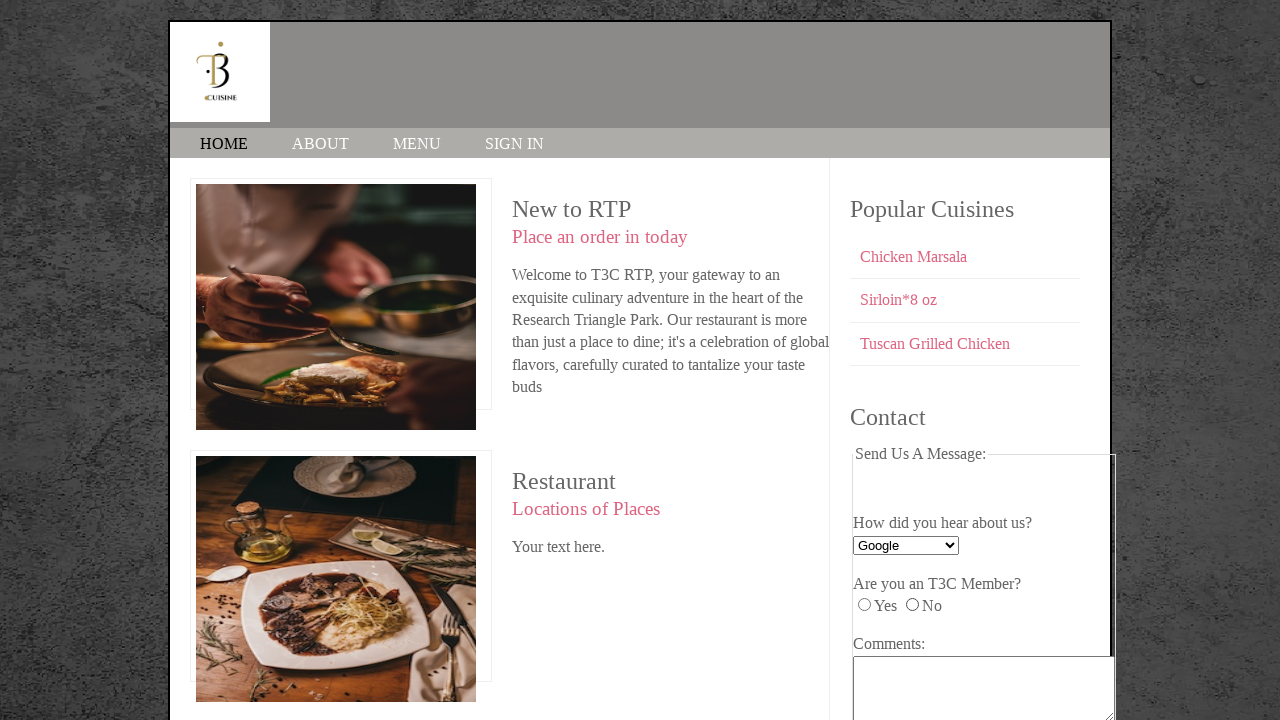